Tests double-click functionality on a button and verifies a message is displayed

Starting URL: https://demoqa.com/buttons

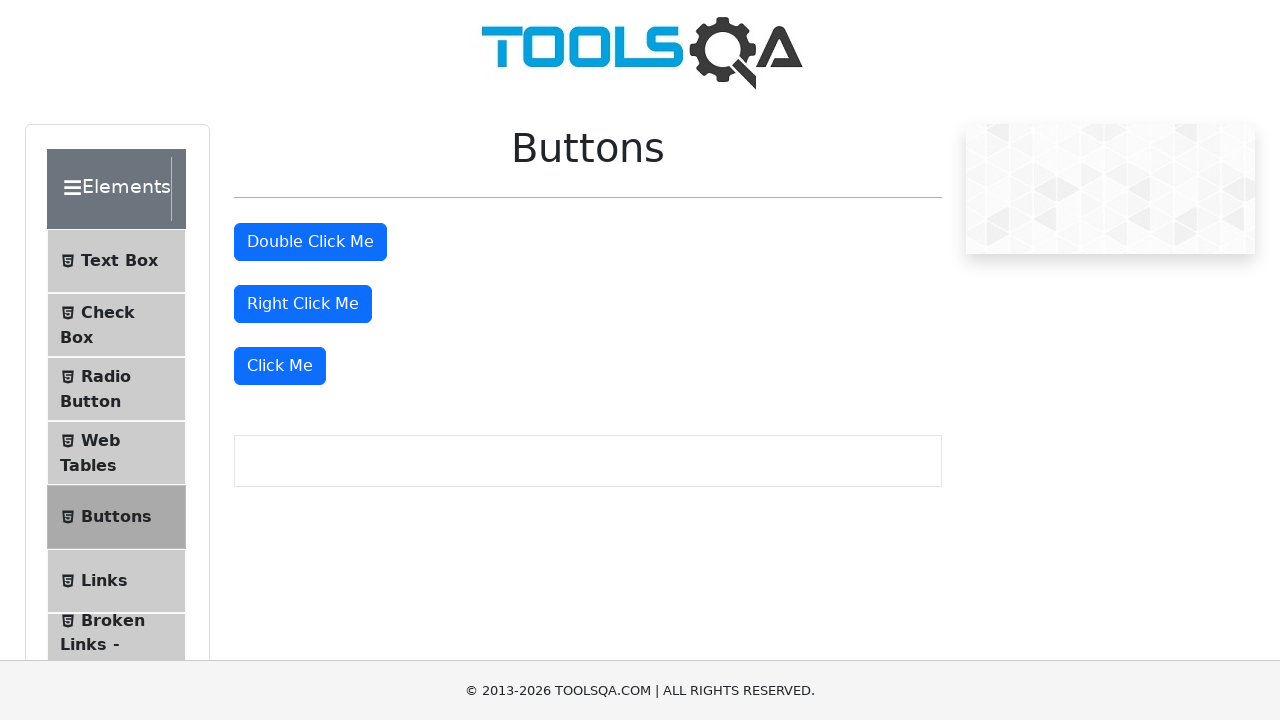

Located the double click button
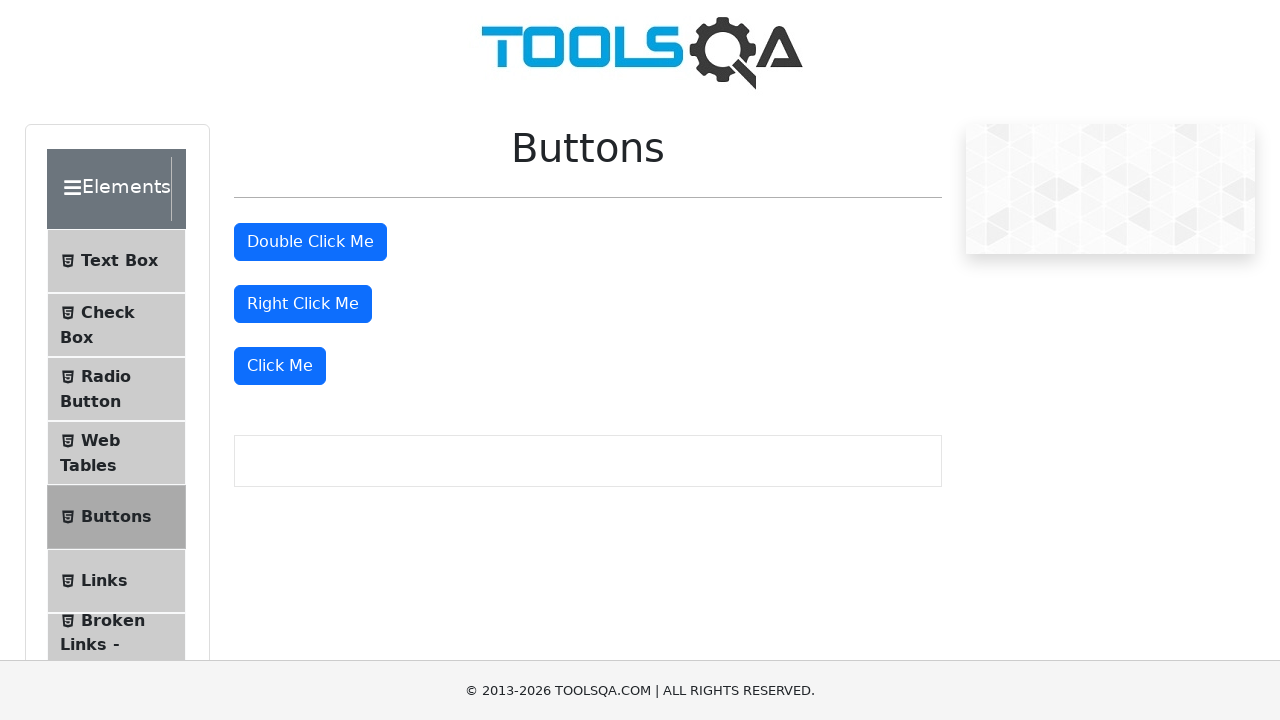

Double-clicked the button at (310, 242) on #doubleClickBtn
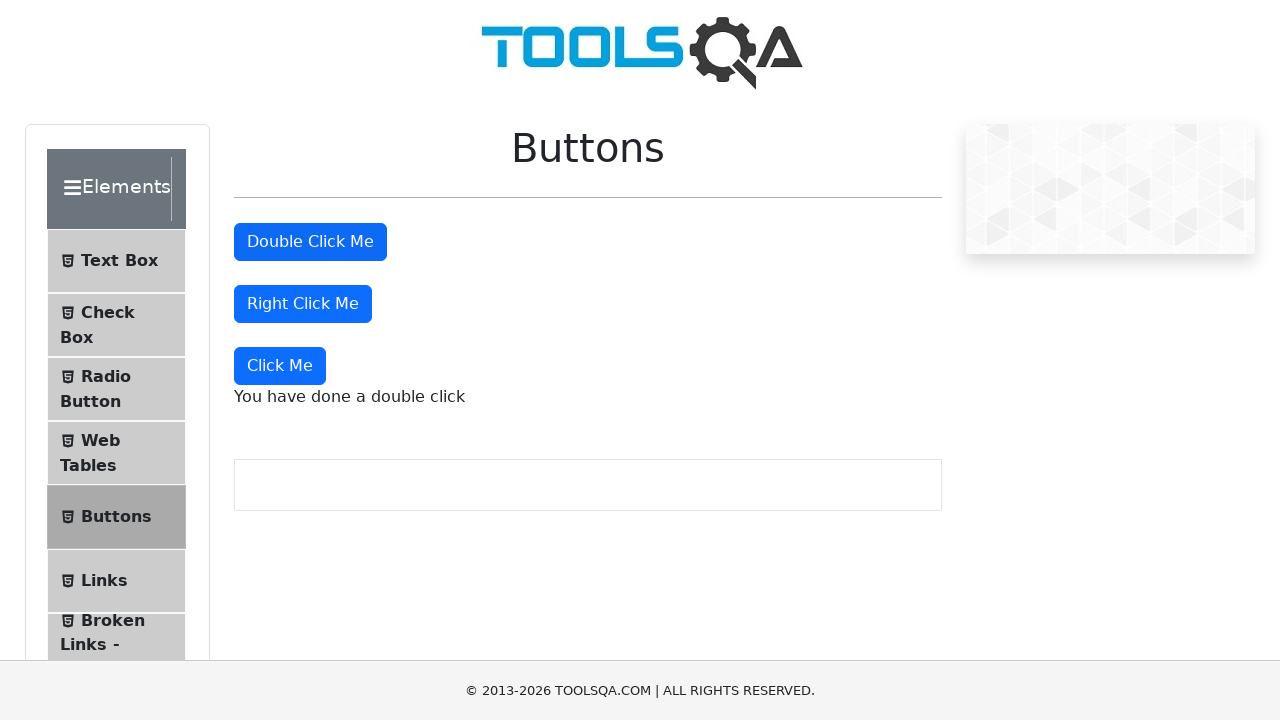

Double-click message appeared on the page
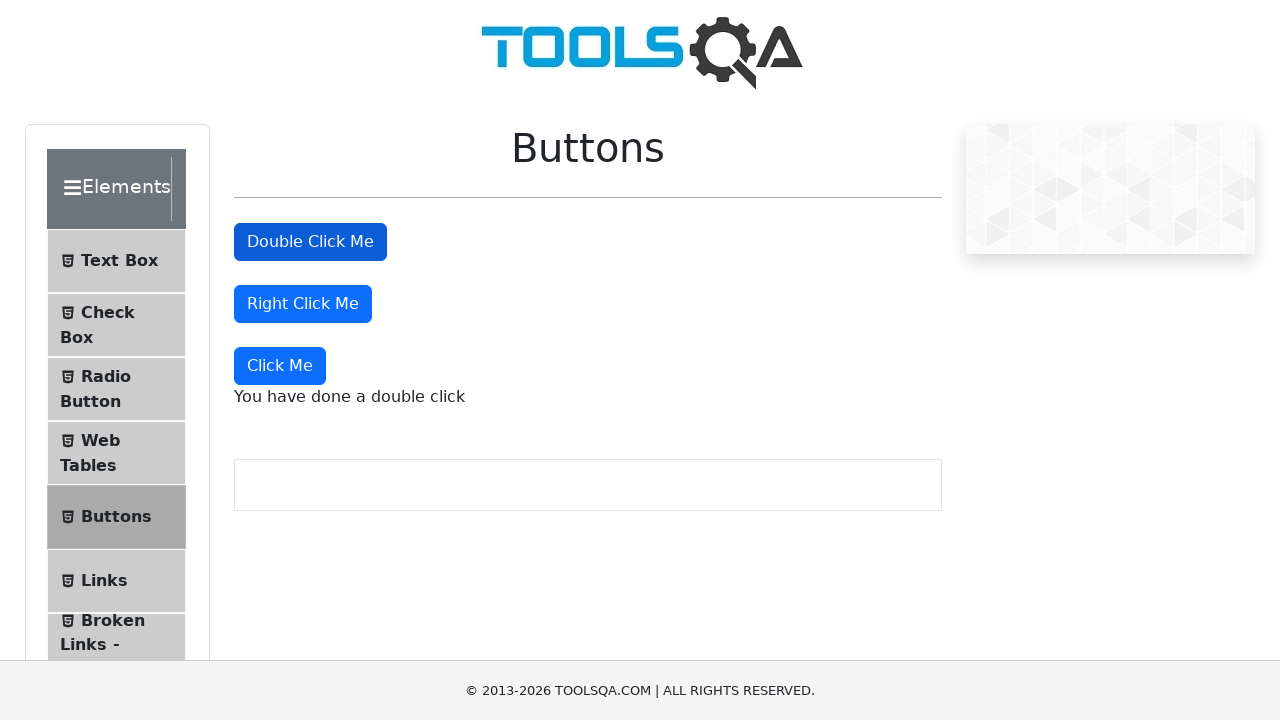

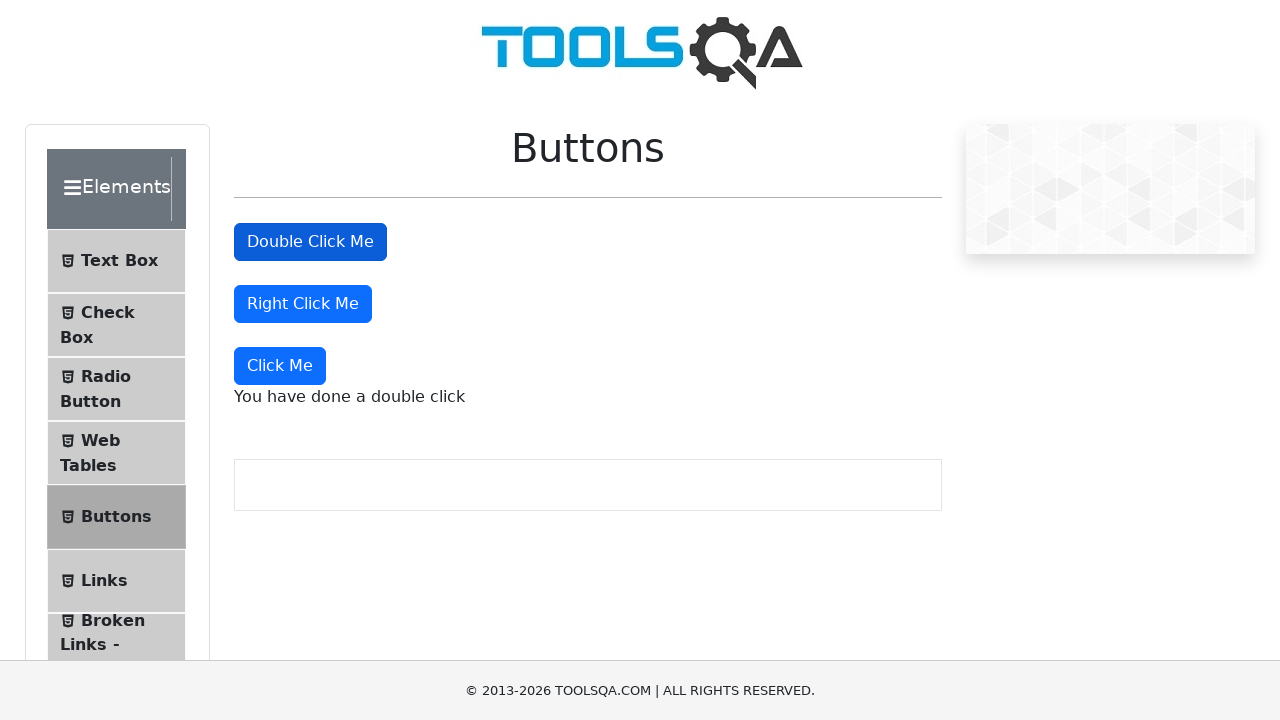